Tests the forgot password flow by clicking the "Forgot your password?" link and filling in the name field on a practice website.

Starting URL: https://www.rahulshettyacademy.com/locatorspractice/

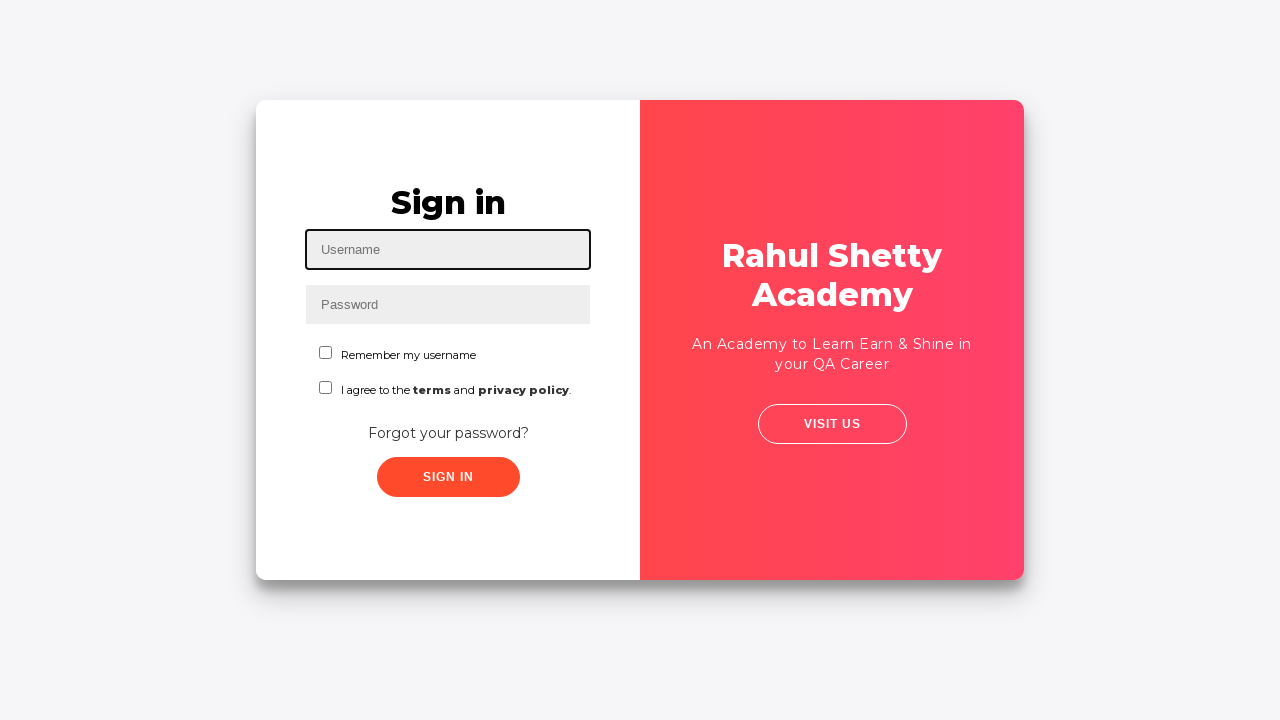

Clicked 'Forgot your password?' link at (448, 433) on text=Forgot your password?
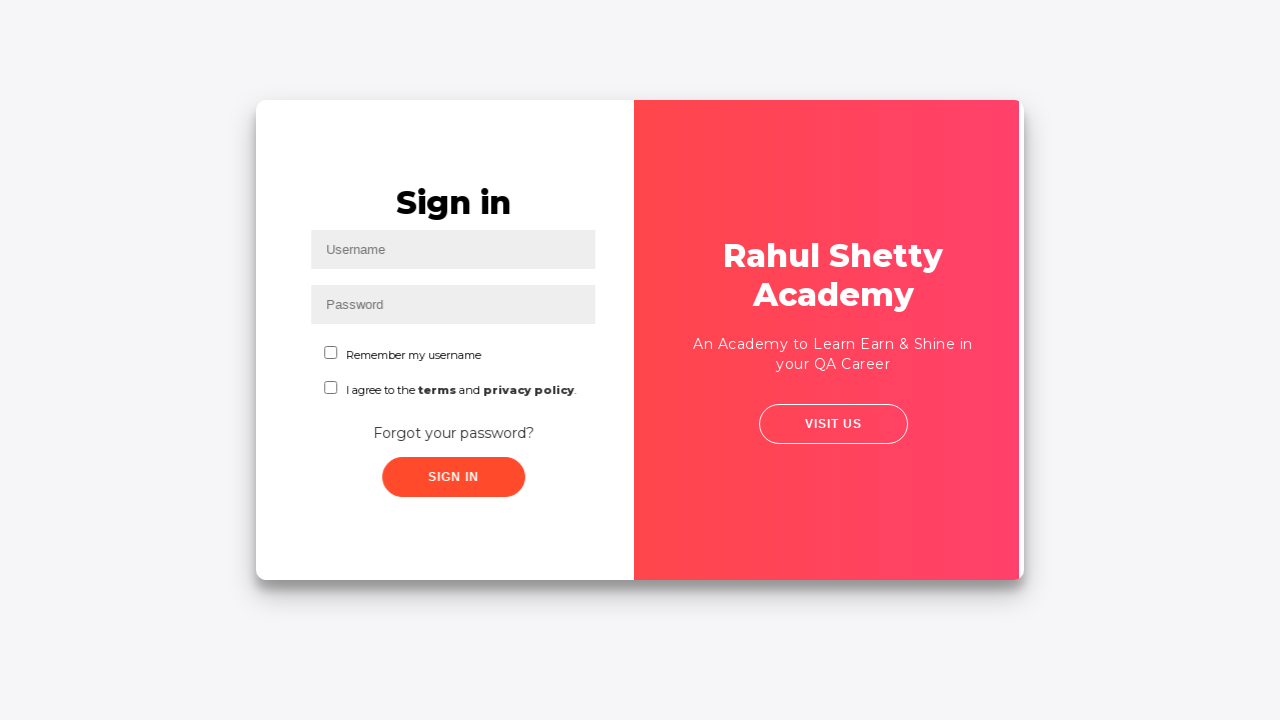

Filled Name field with 'John' on input[placeholder='Name']
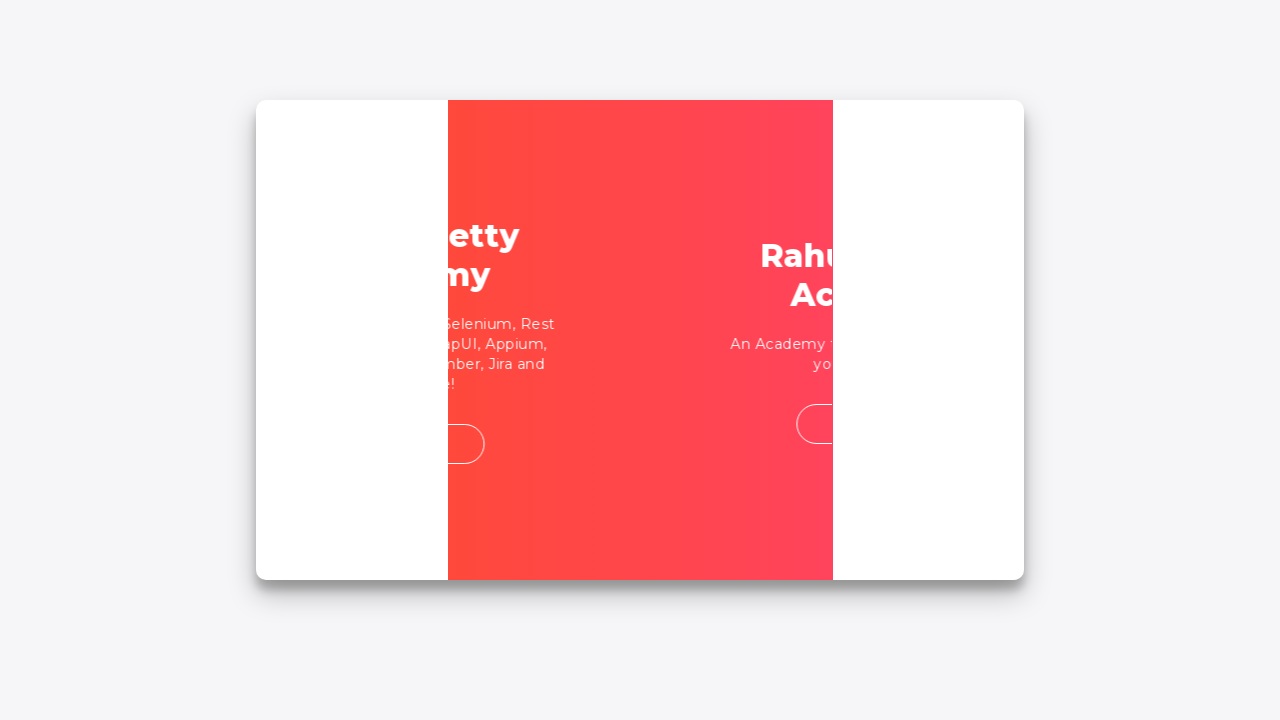

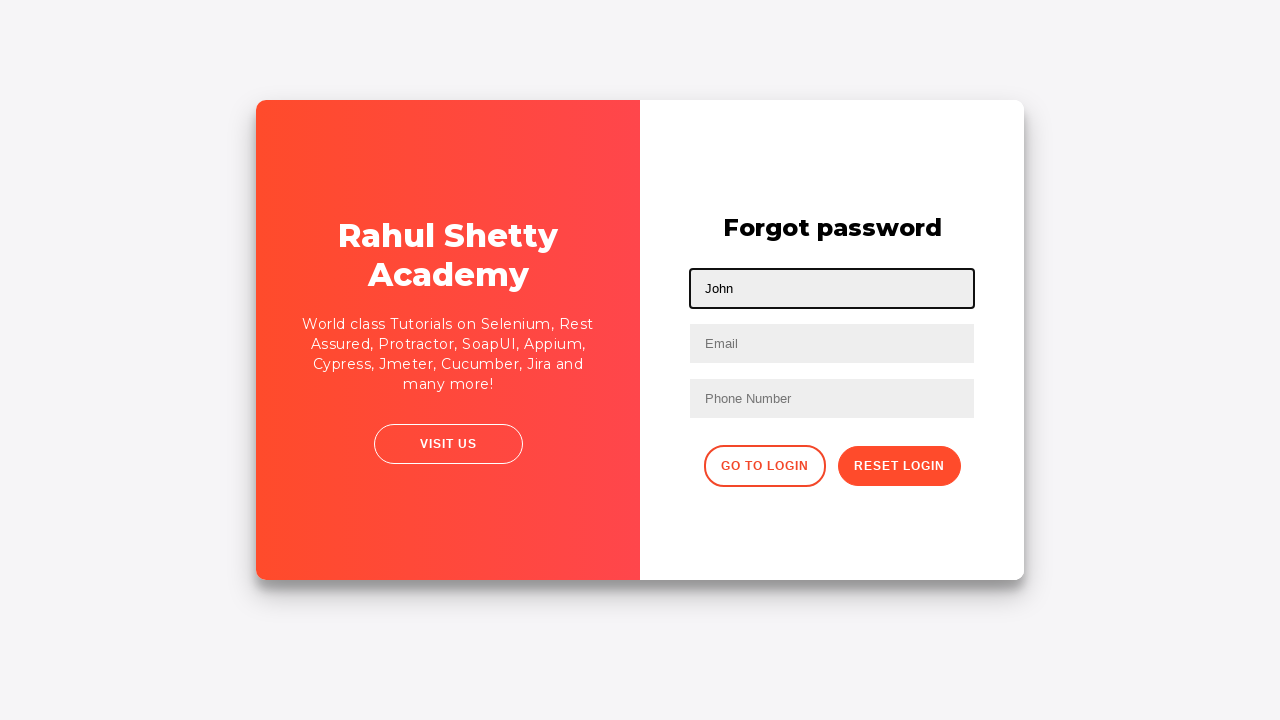